Tests radio button functionality by clicking the "Yes" radio button and verifying the selection confirmation message

Starting URL: https://demoqa.com/radio-button

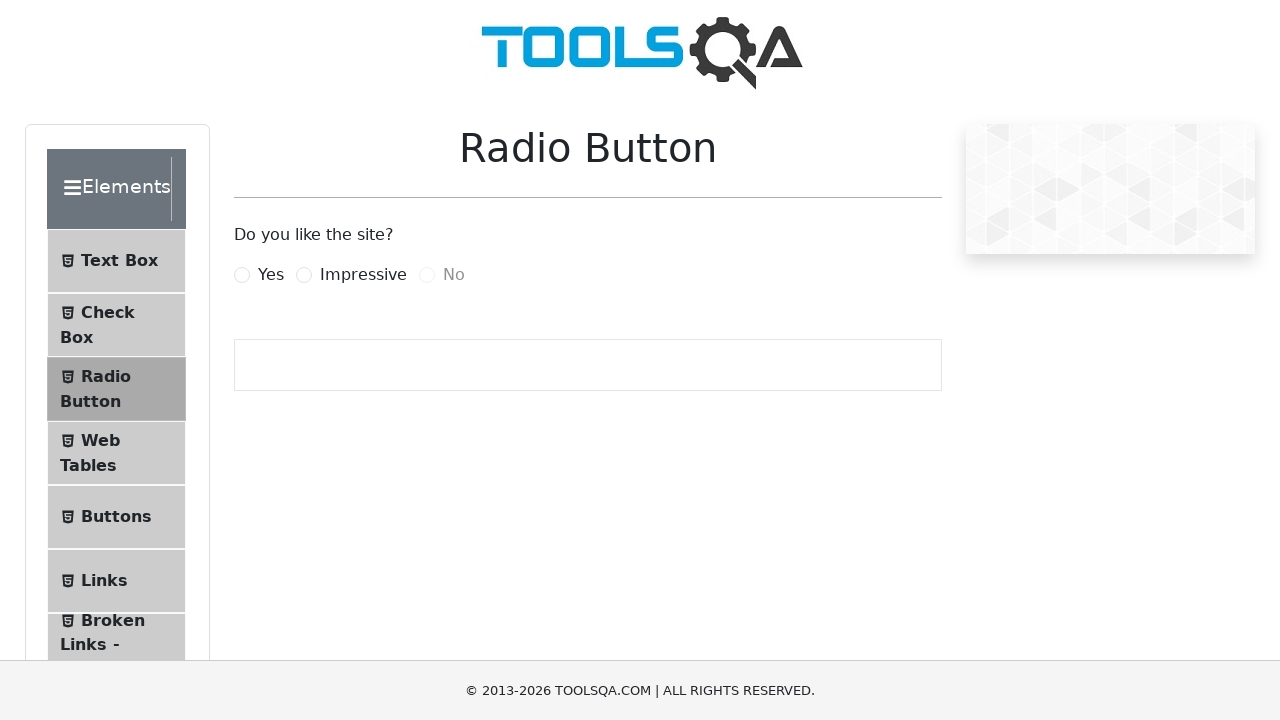

Clicked the 'Yes' radio button at (271, 275) on [for='yesRadio']
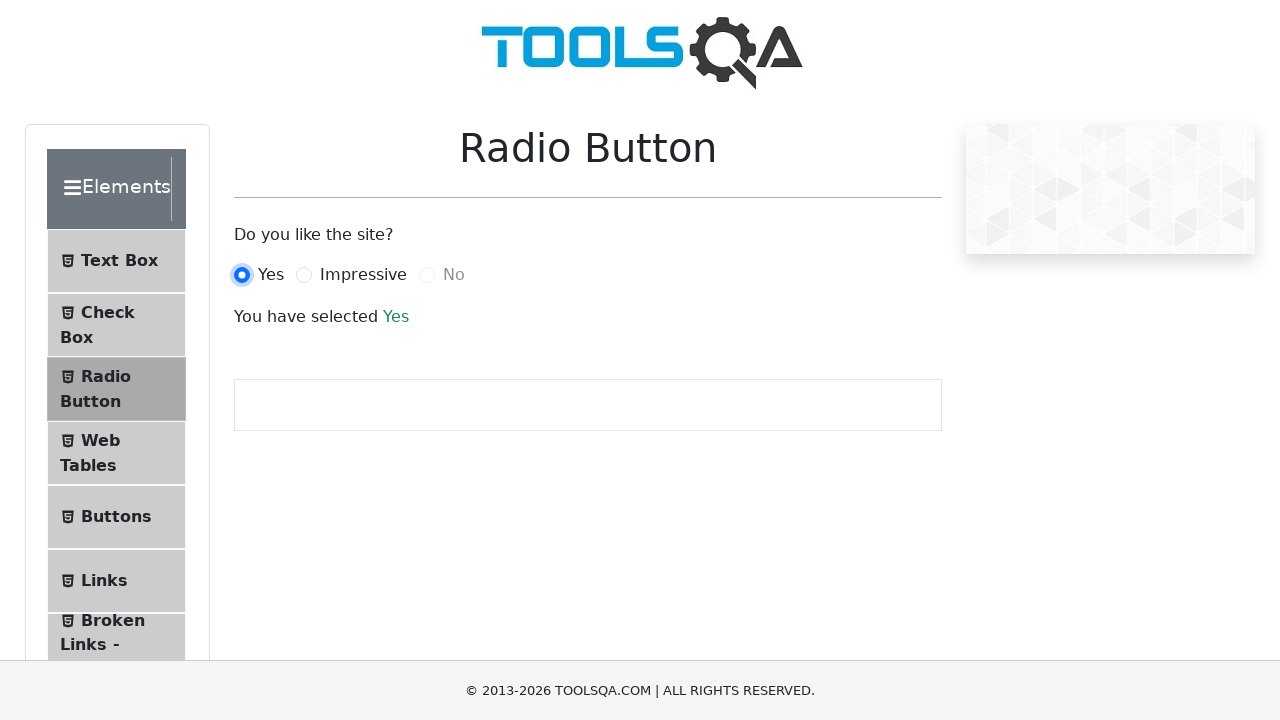

Confirmation message appeared after selecting 'Yes'
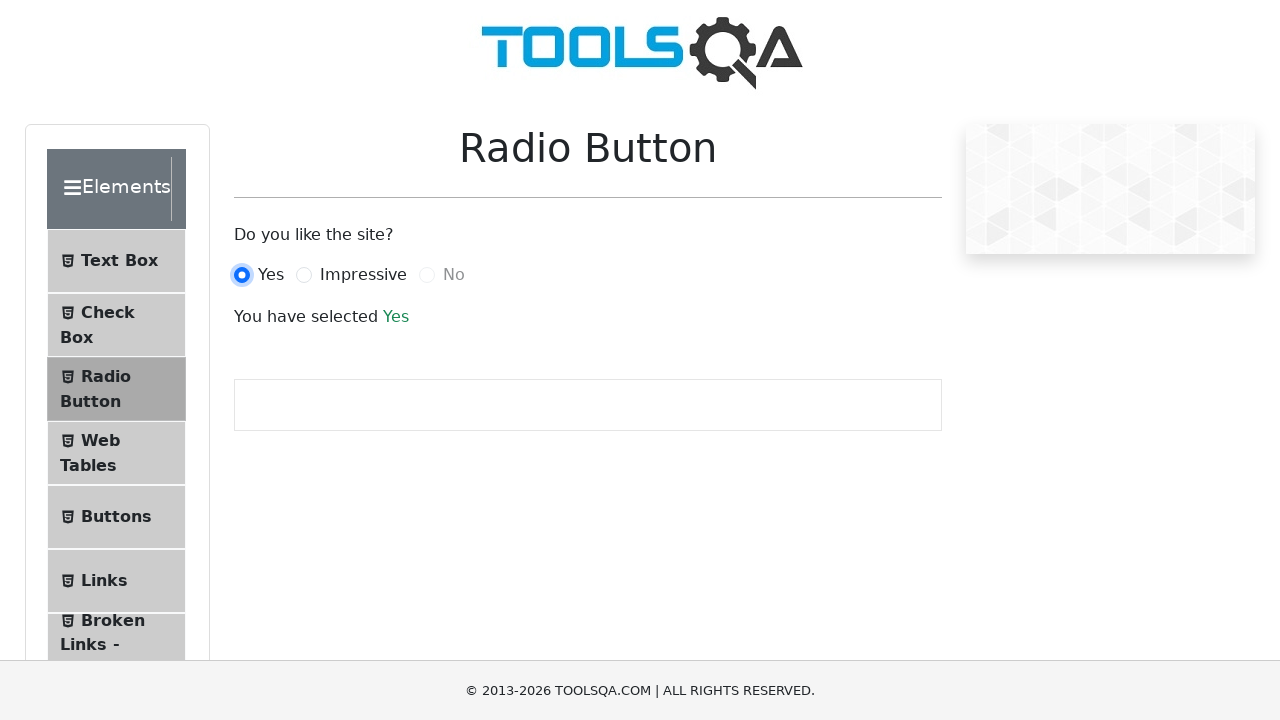

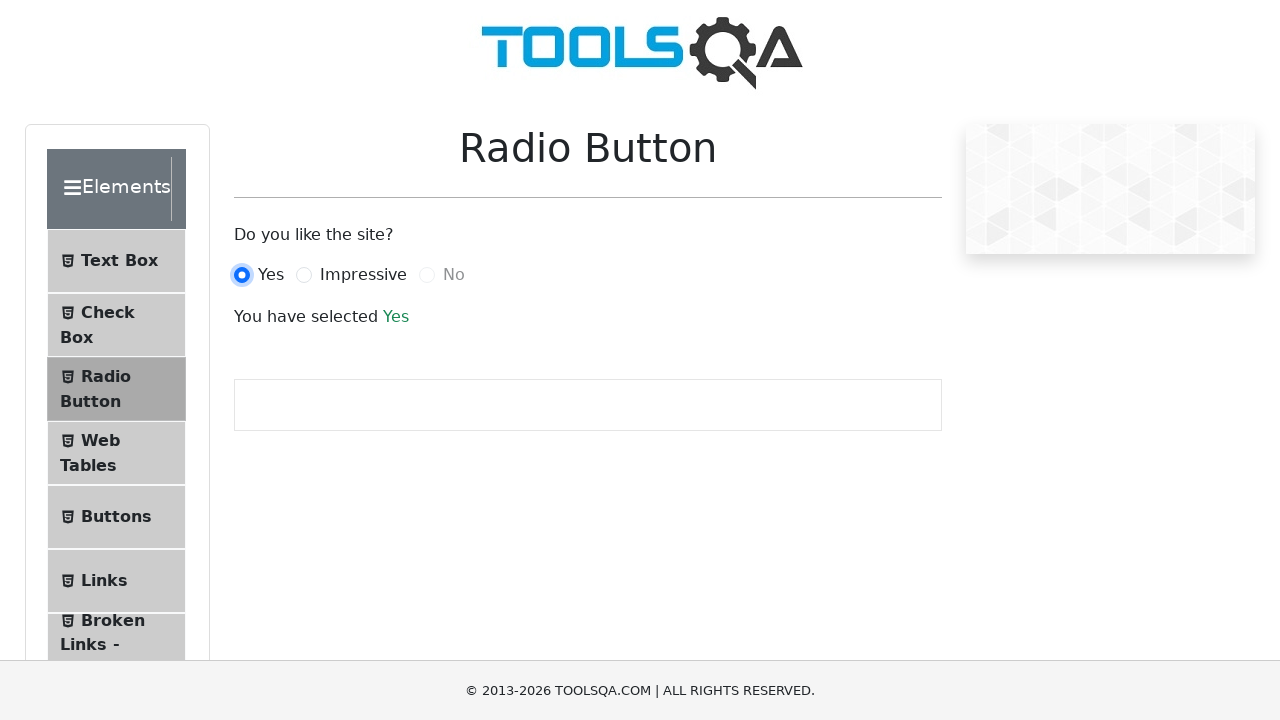